Tests drag and drop functionality by dragging column A to column B and verifying the columns swap positions

Starting URL: https://the-internet.herokuapp.com/drag_and_drop

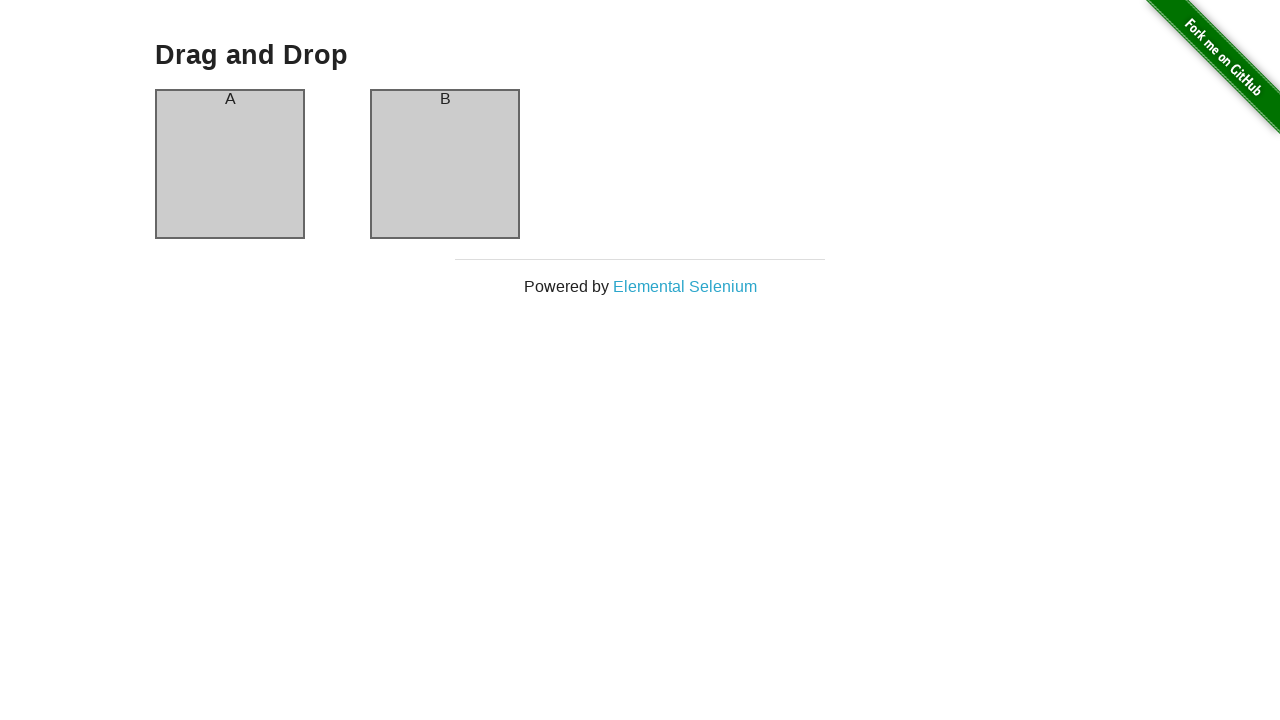

Waited for column A header to be visible
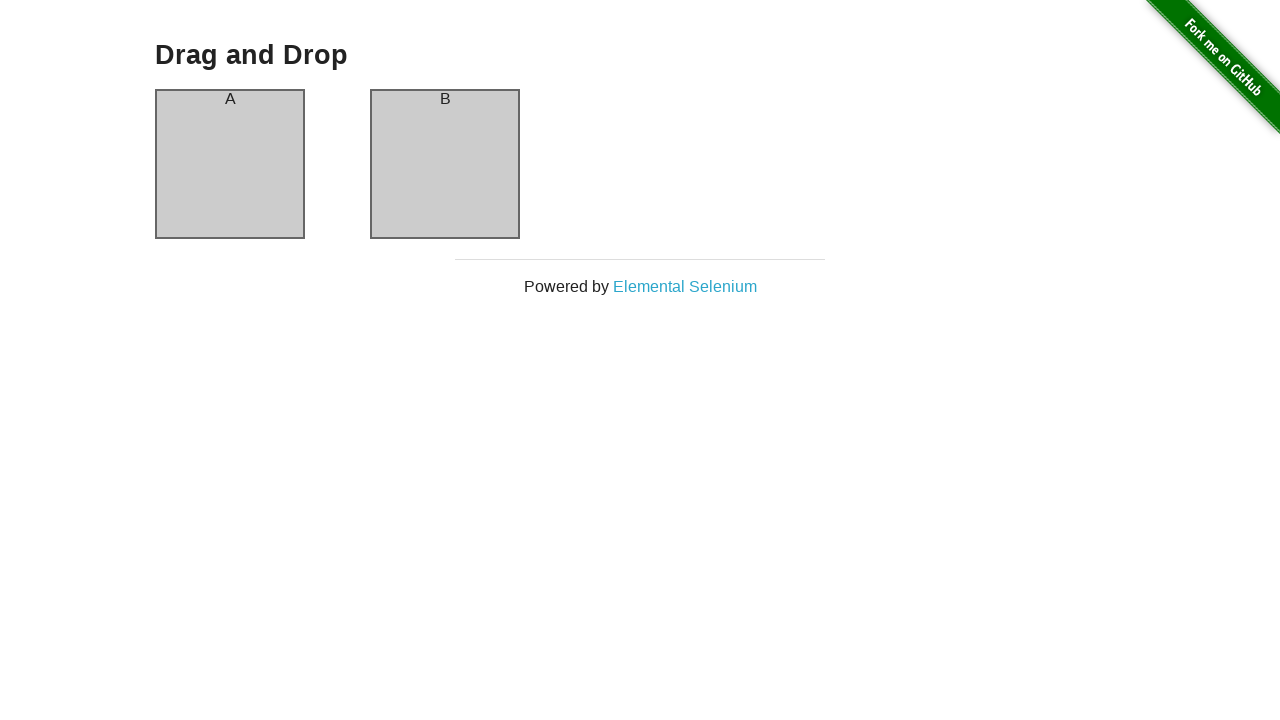

Waited for column B header to be visible
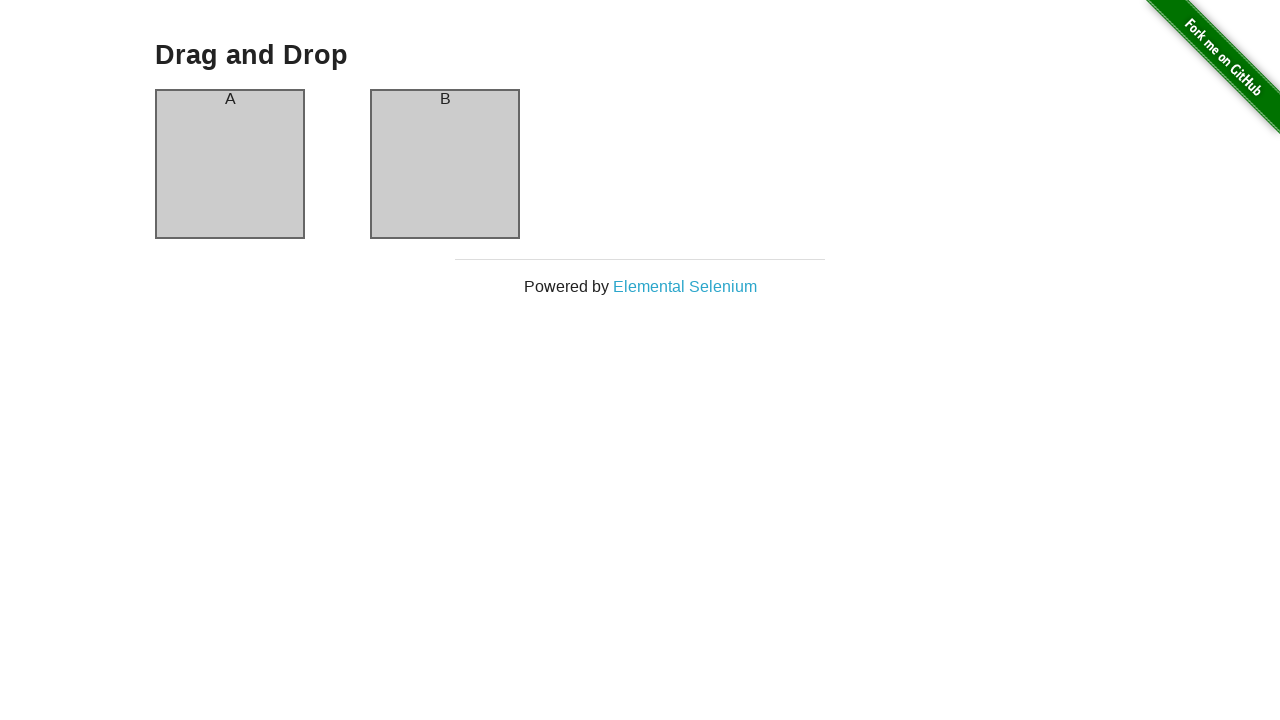

Dragged column A to column B at (445, 164)
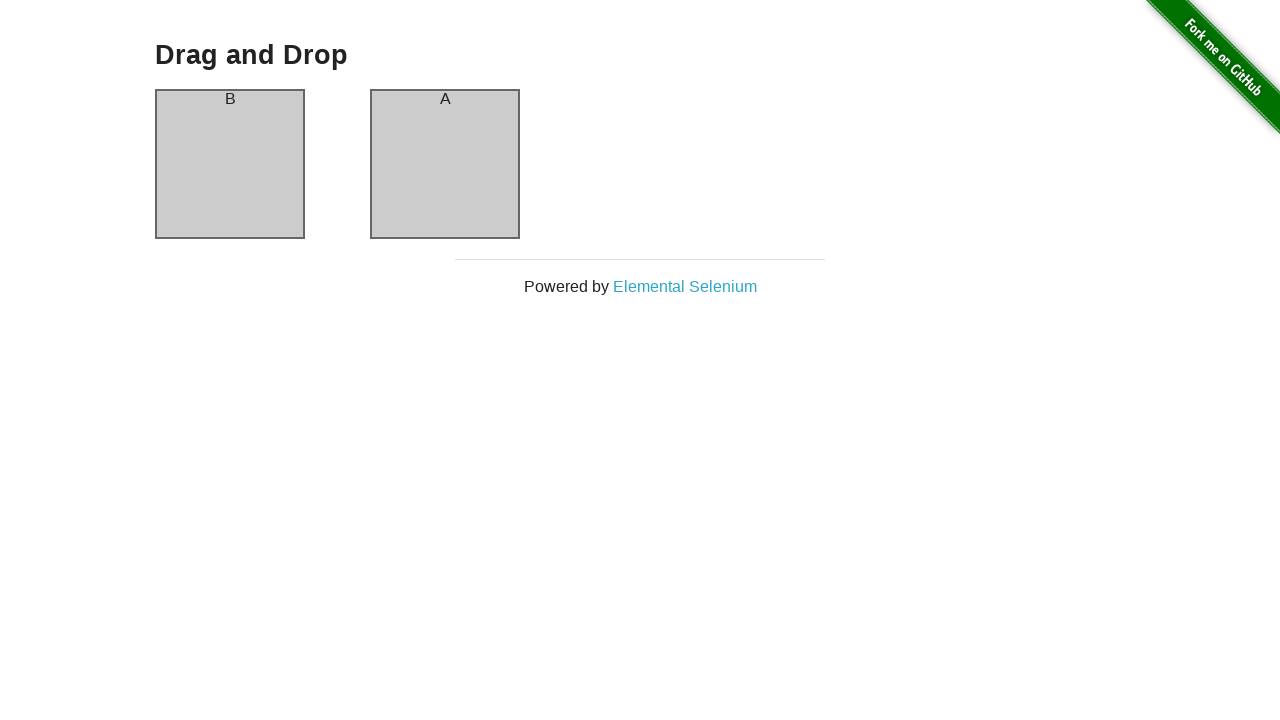

Verified column A now contains header 'B' after swap
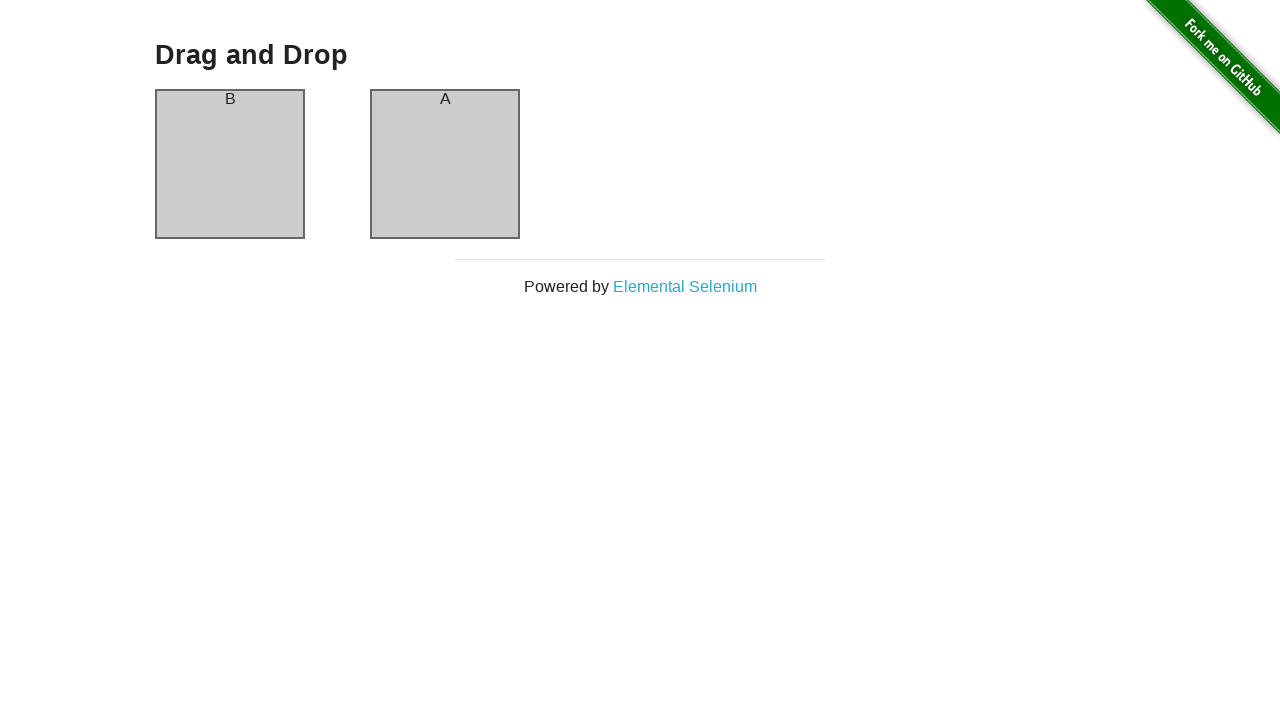

Verified column B now contains header 'A' after swap
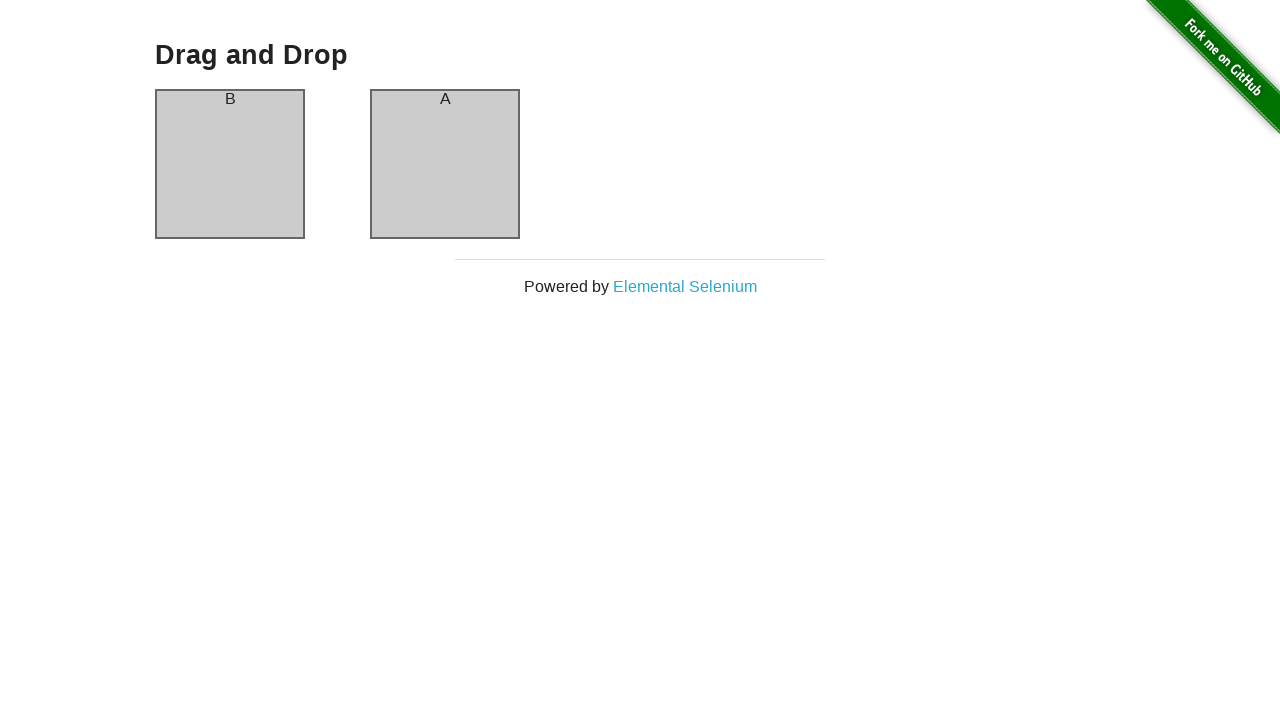

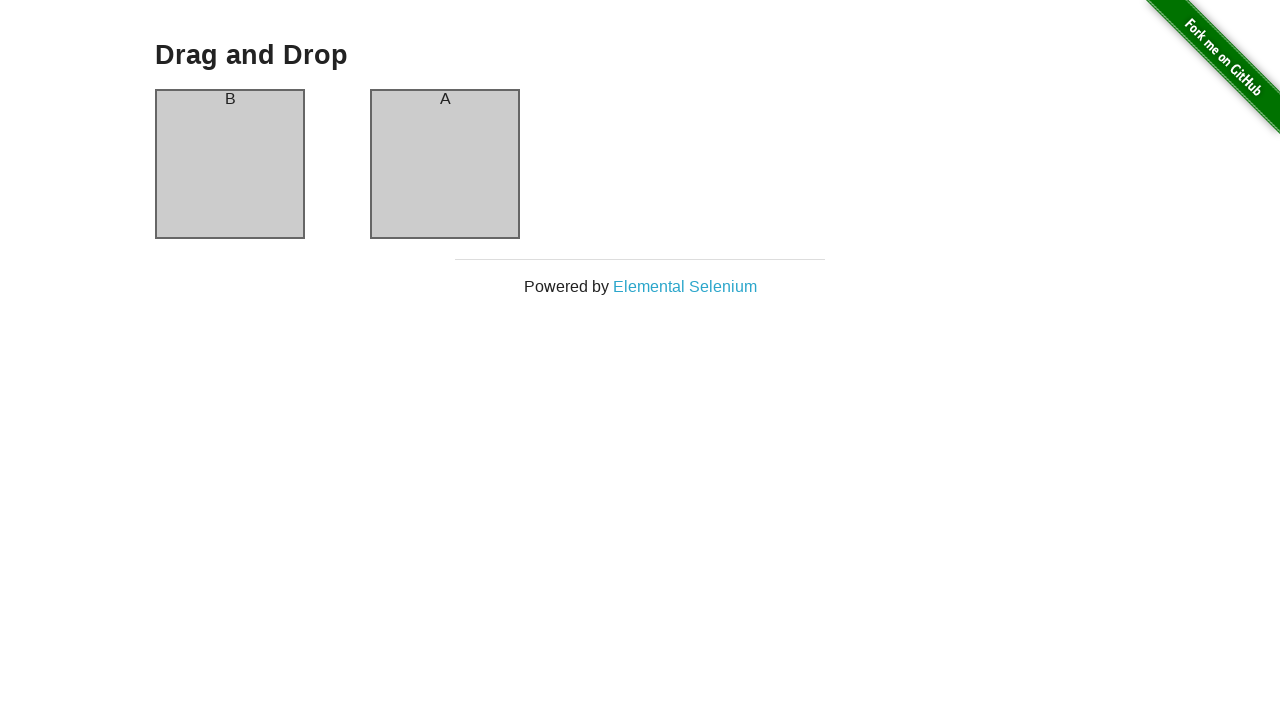